Opens a new window by clicking a button and switches to it to read the heading

Starting URL: https://demoqa.com/browser-windows

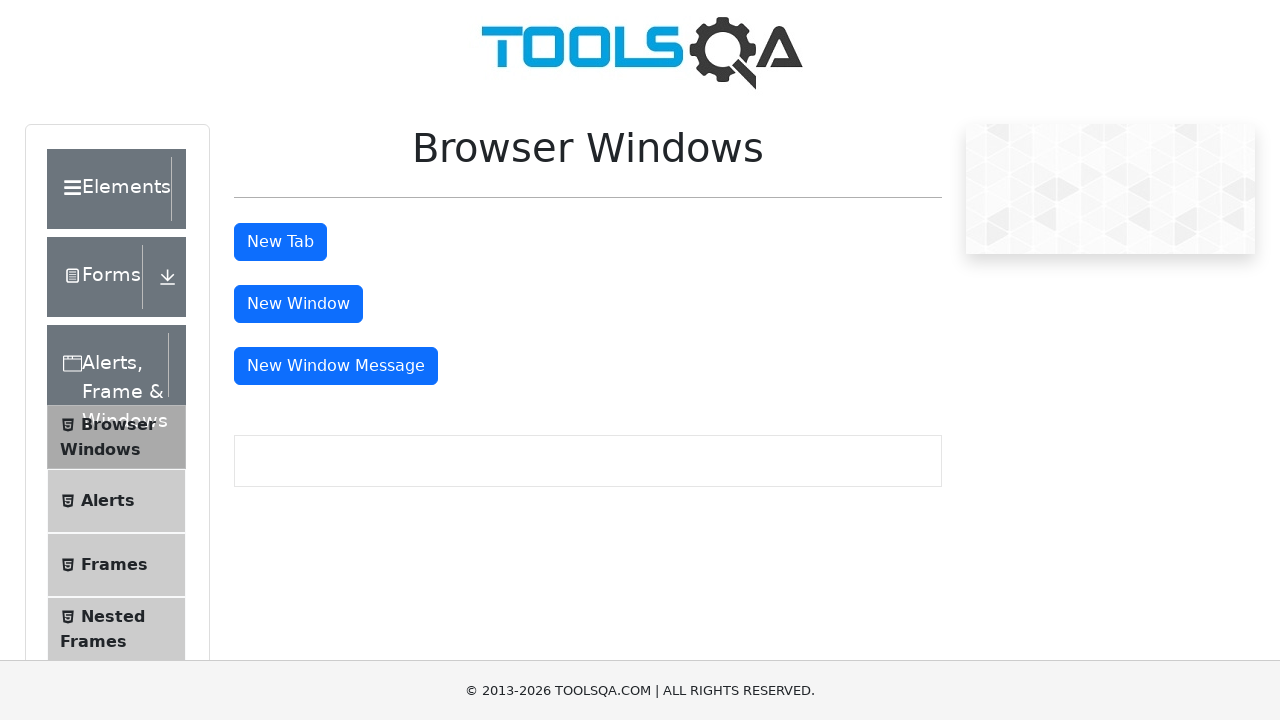

Clicked button to open new window at (298, 304) on #windowButton
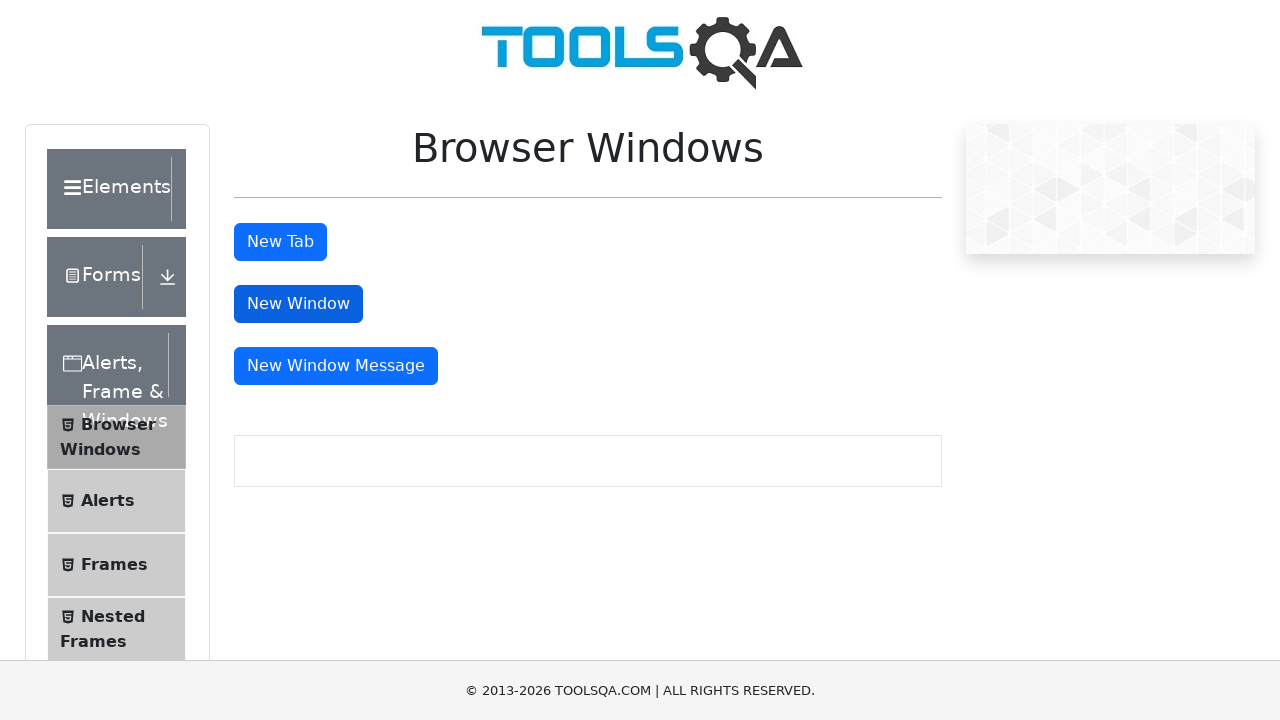

New window opened and captured
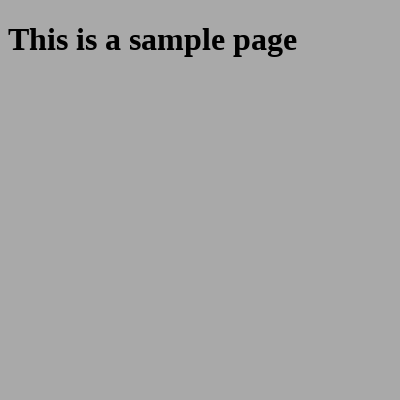

Waited for heading element to load in new window
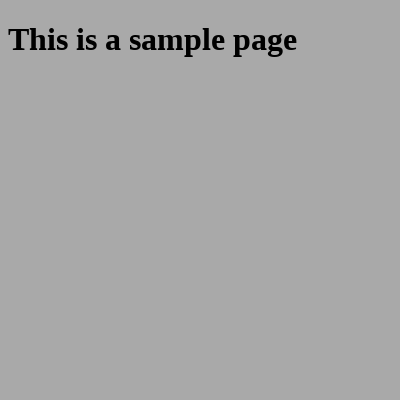

Retrieved heading text: 'This is a sample page'
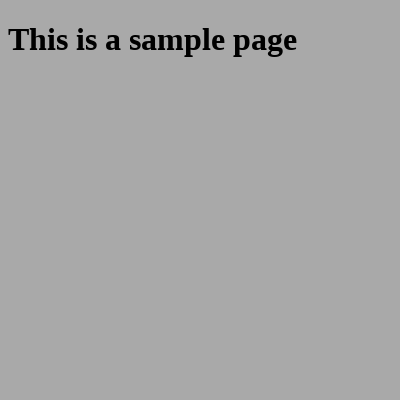

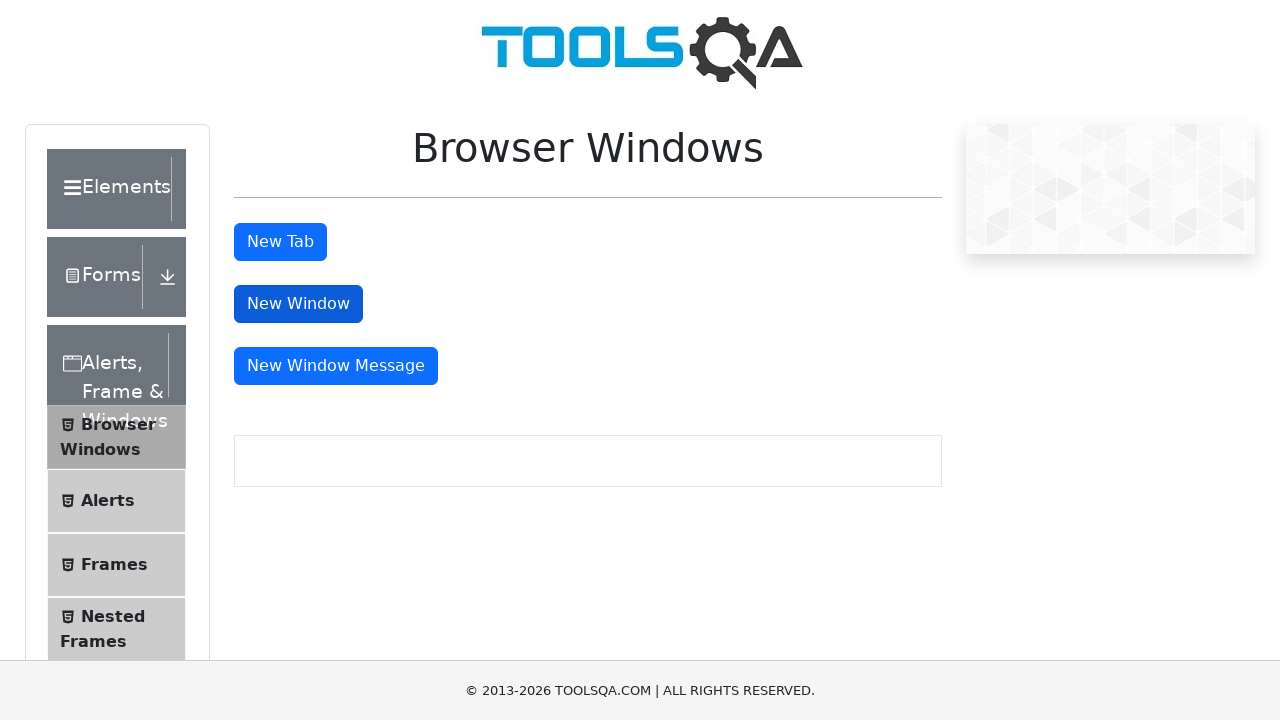